Tests drag and drop functionality on CommitQuality practice page by dragging a small box to a large box target and verifying success message appears

Starting URL: https://commitquality.com/practice-drag-and-drop

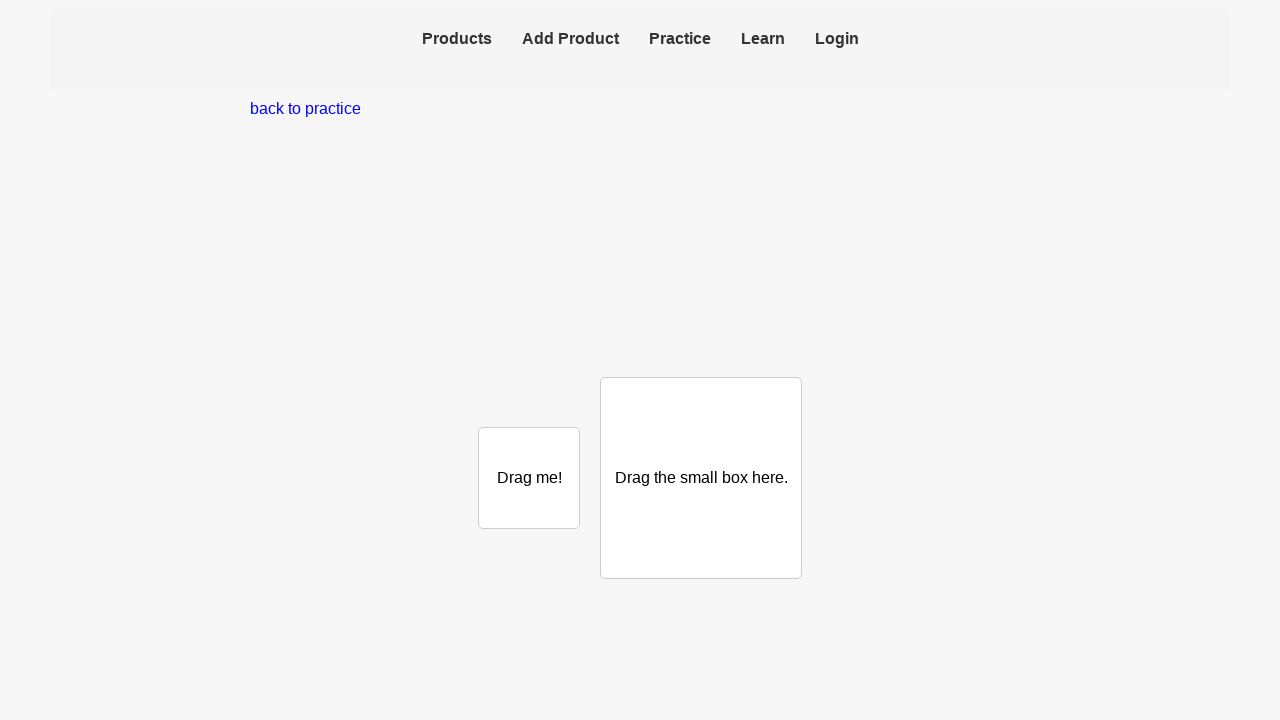

Large box target element became visible
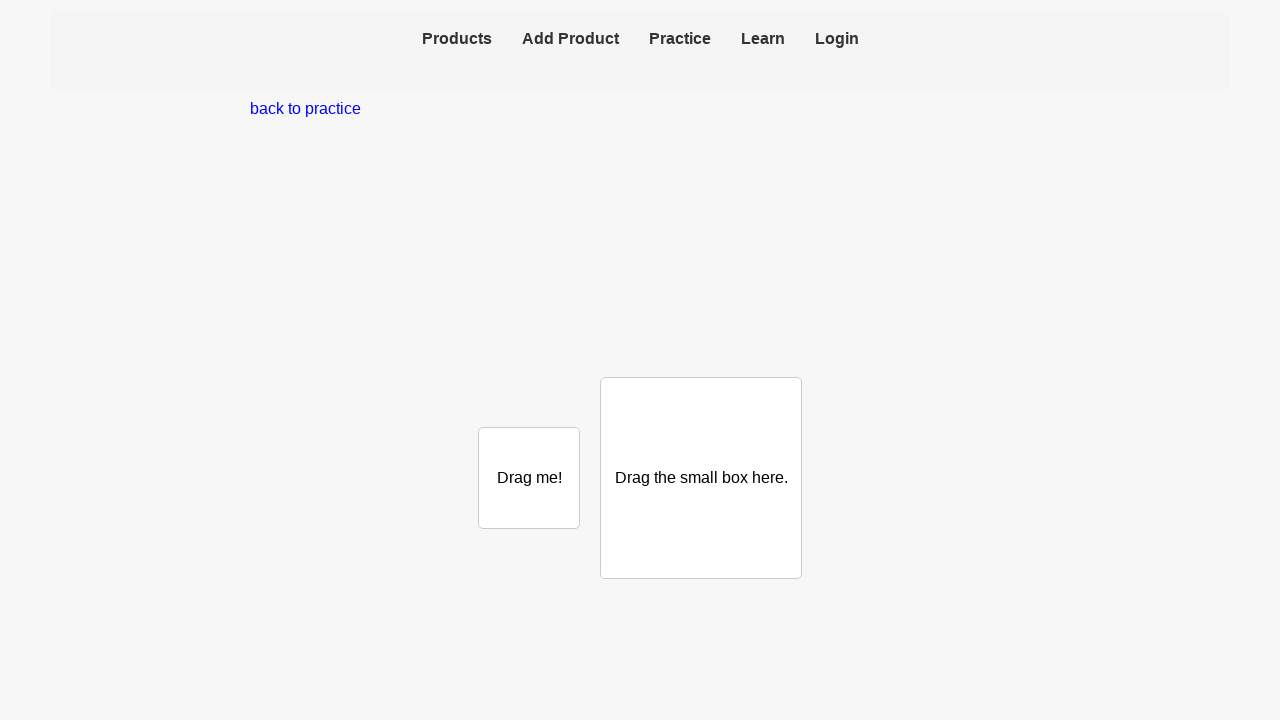

Dragged small box to large box target at (701, 478)
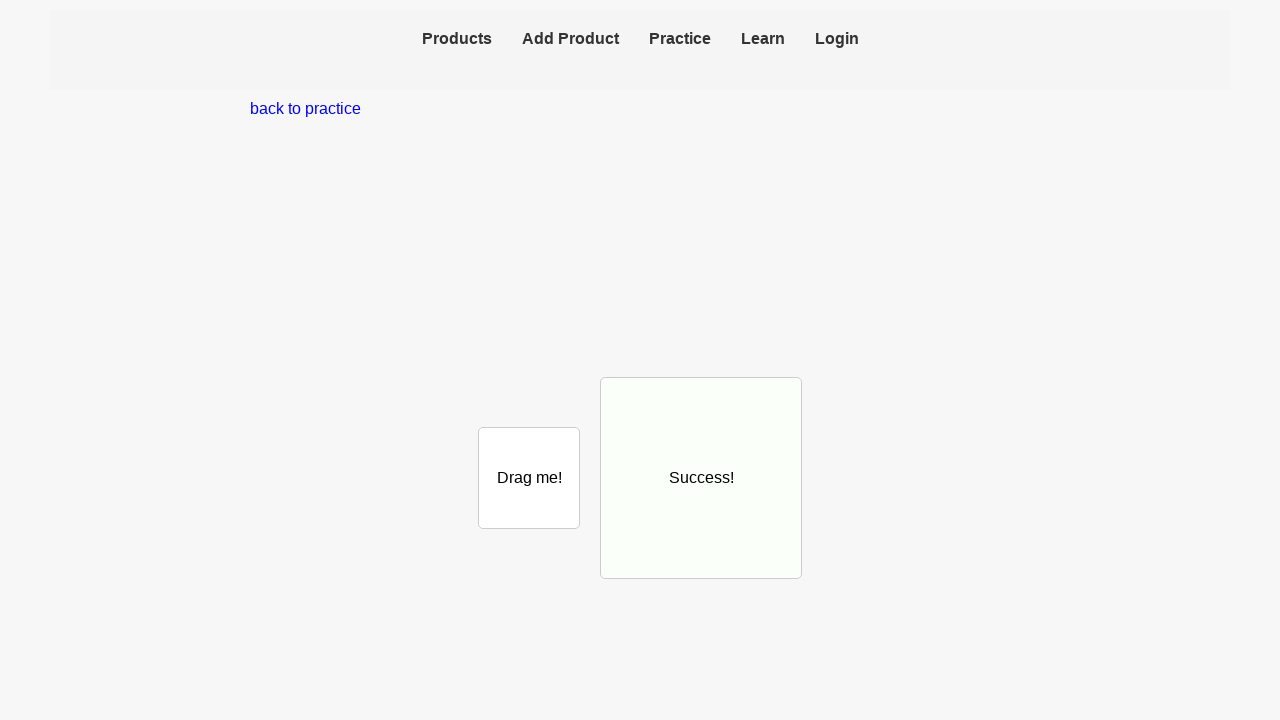

Verified success message appeared in large box
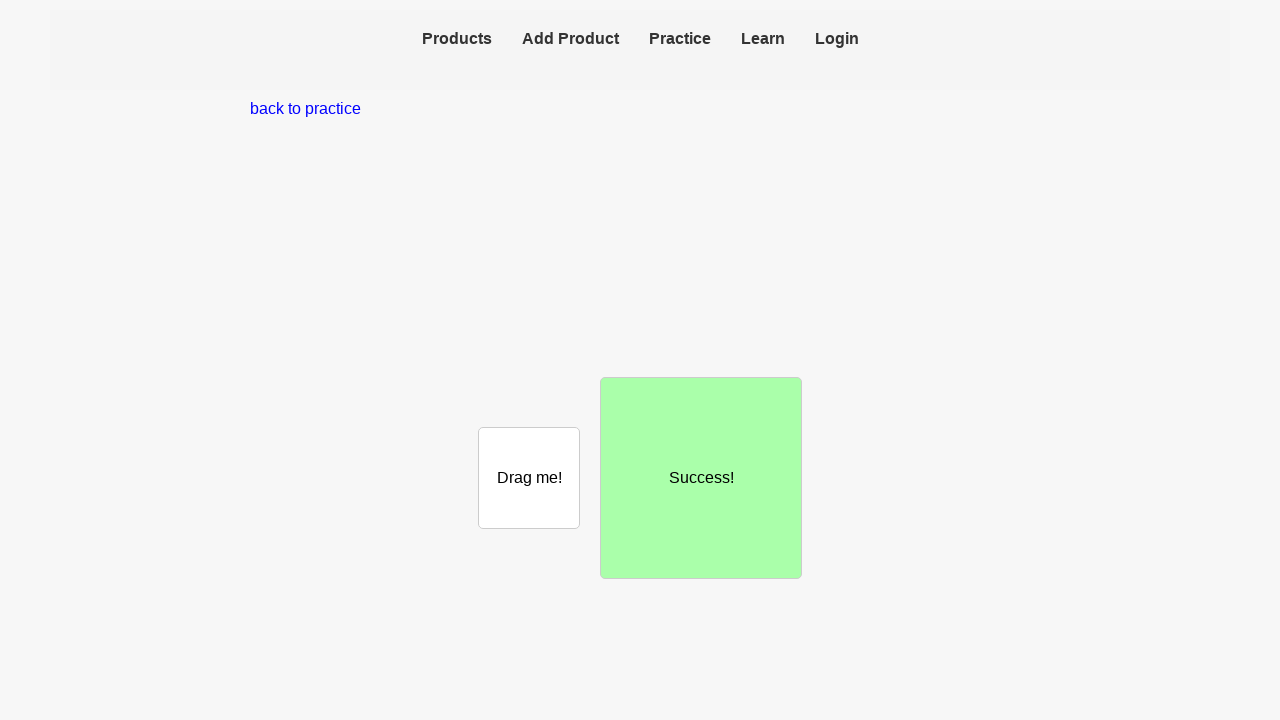

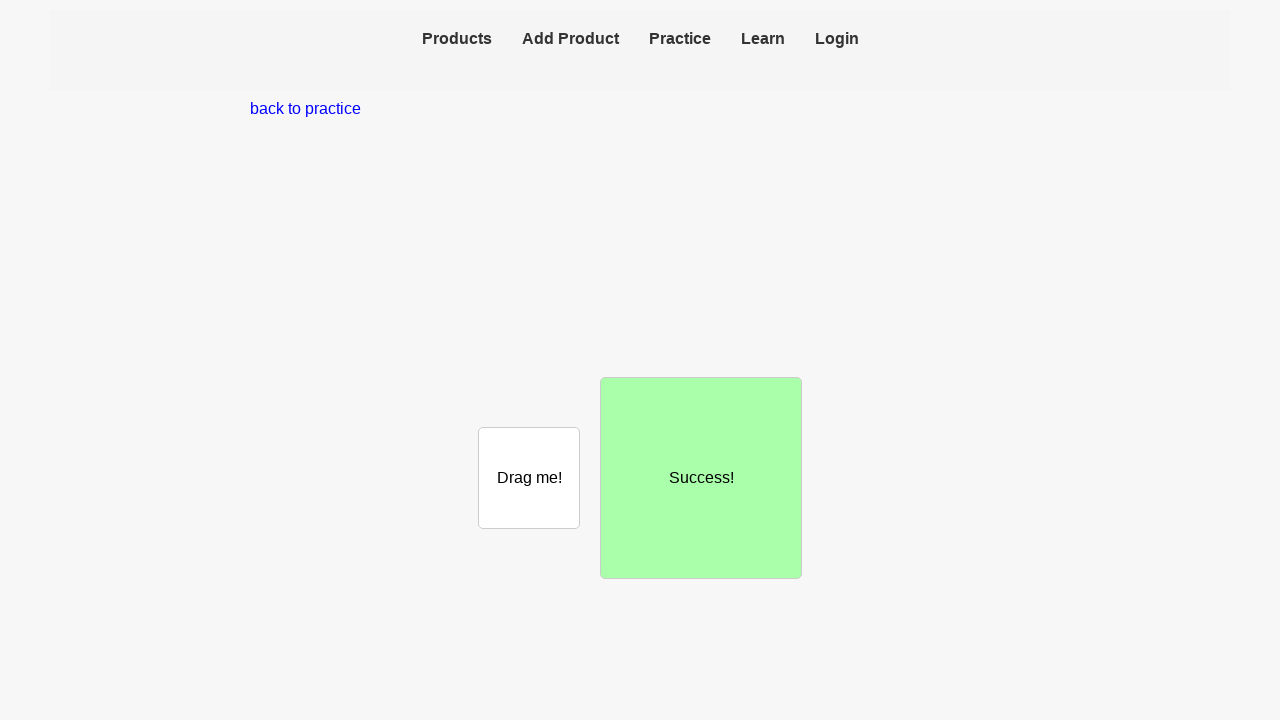